Navigates to Help section and explores technical analysis documentation on moving averages

Starting URL: https://finviz.com/

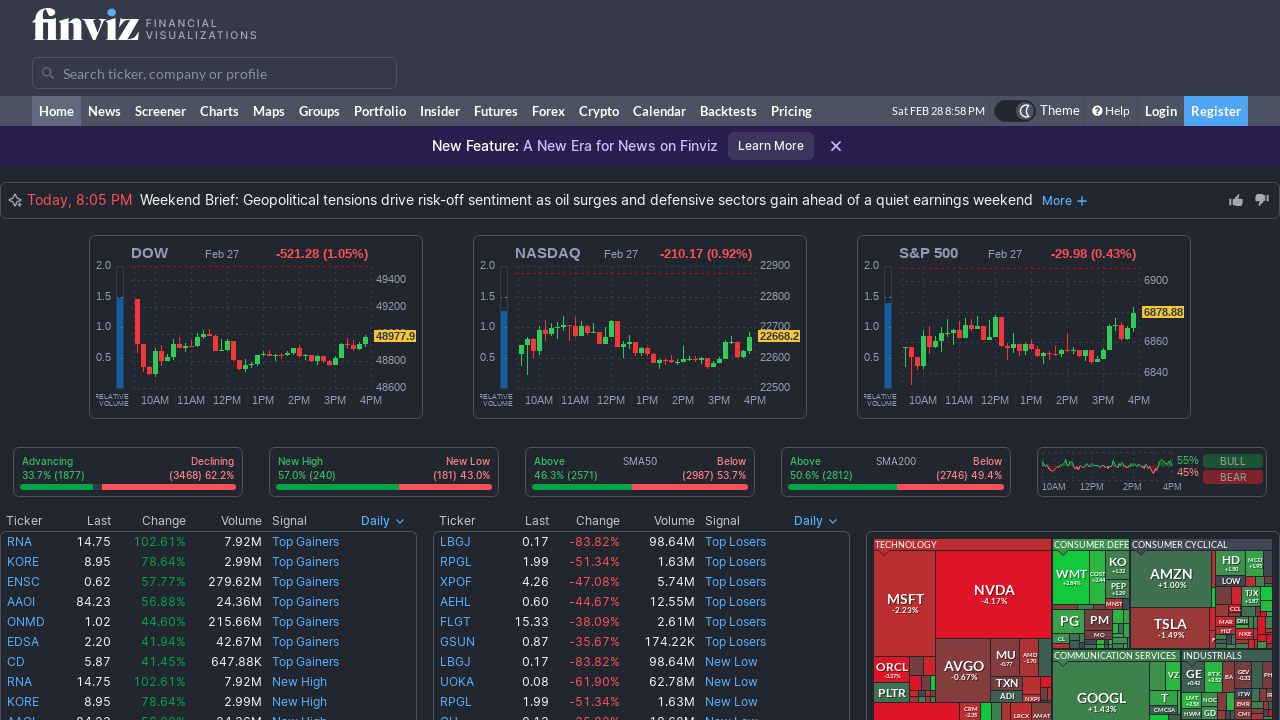

Clicked on Help link to navigate to help section at (1110, 111) on a[href='/help/screener.ashx']
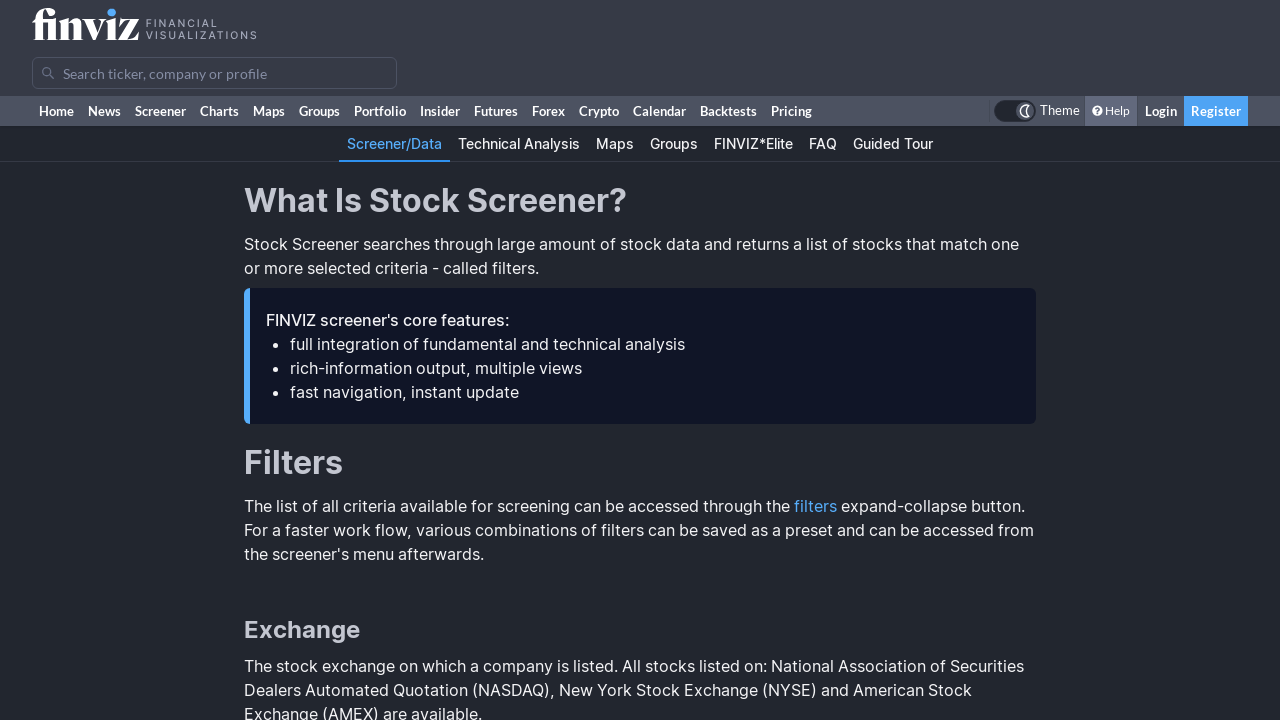

Clicked on Technical Analysis introduction link at (519, 144) on a[href='/help/technical-analysis/introduction.ashx']
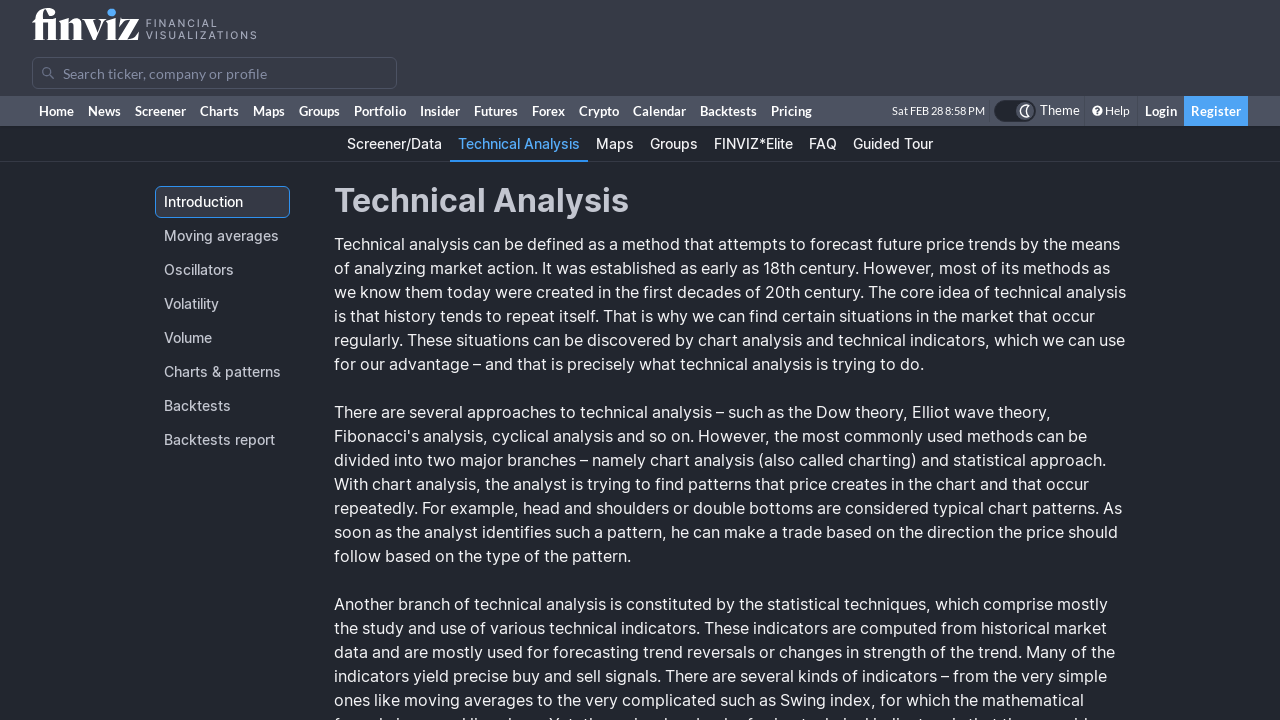

Clicked on Moving Averages documentation link at (222, 236) on a[href='/help/technical-analysis/moving-averages.ashx']
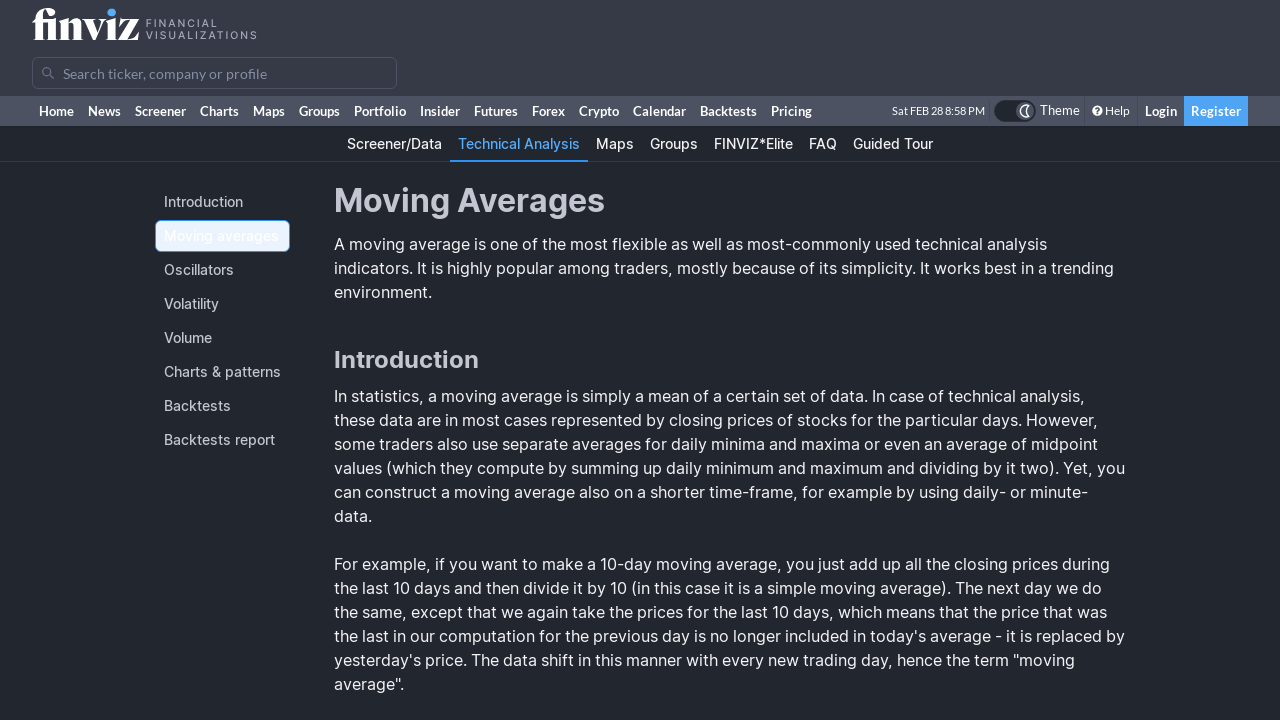

Waited for page to load completely
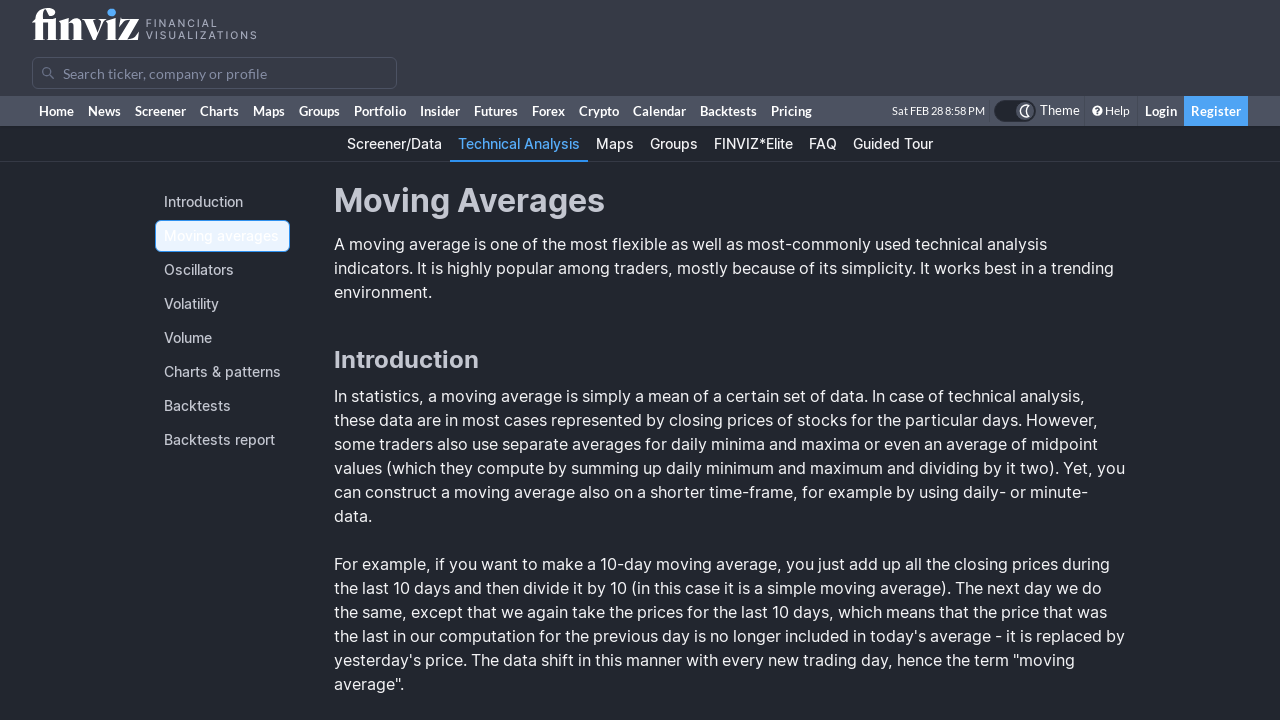

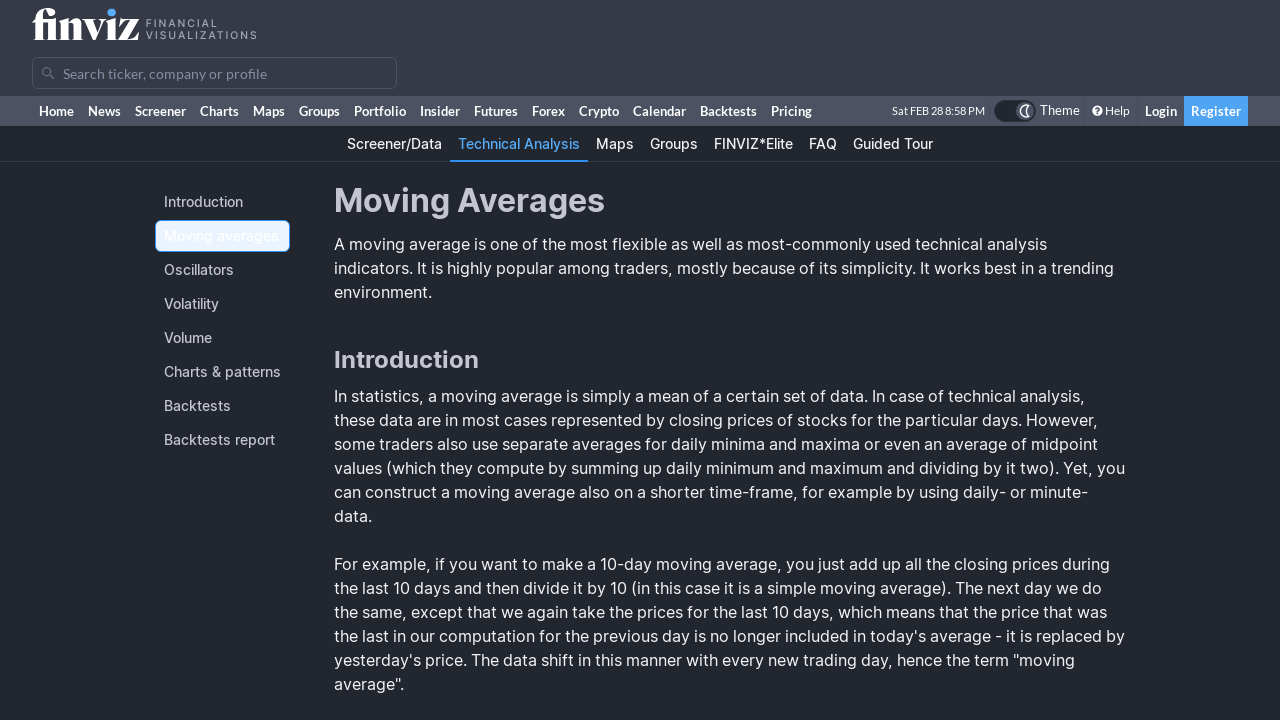